Navigates to the training support website and clicks the "About Us" link to verify navigation works

Starting URL: https://training-support.net/

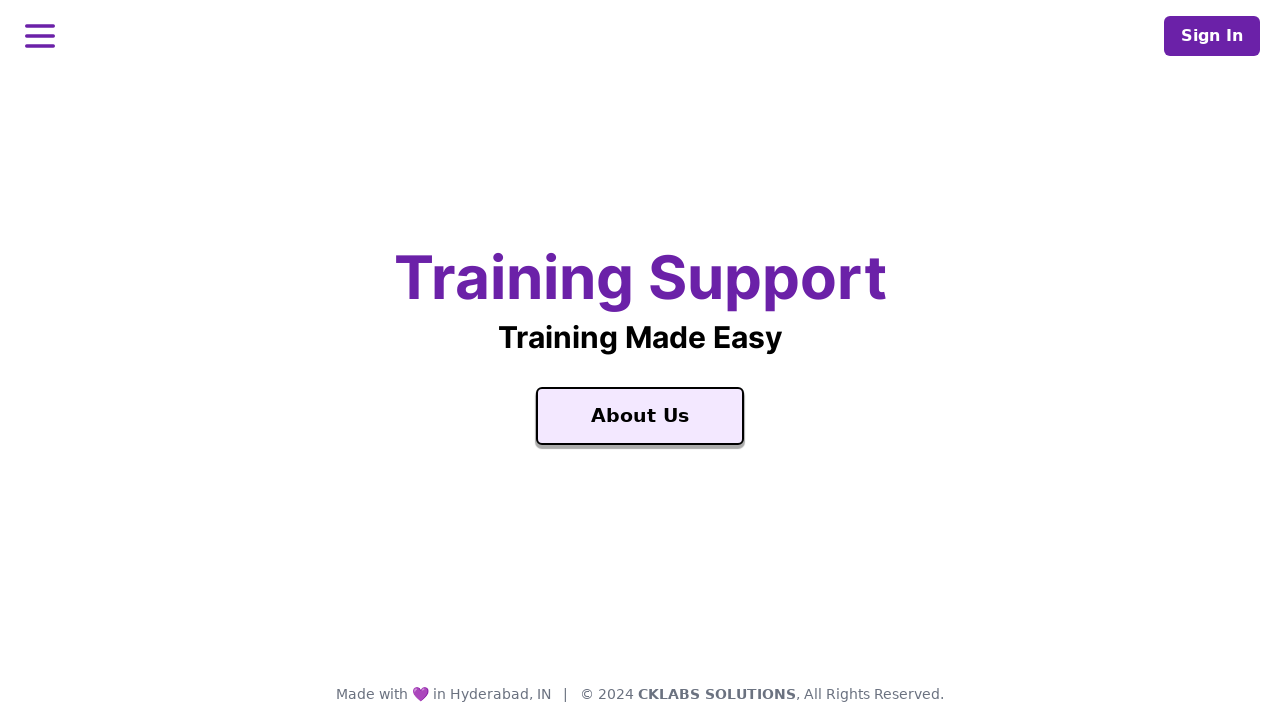

Clicked the 'About Us' link at (640, 416) on text=About Us
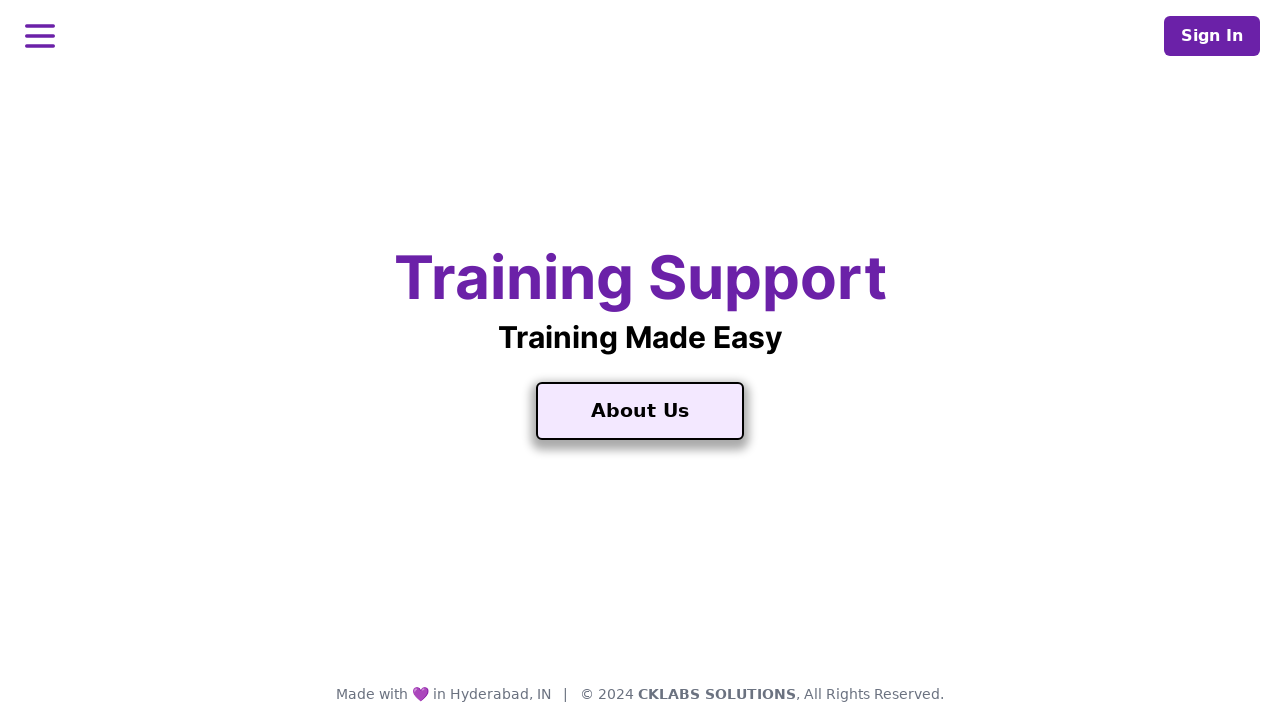

Page load completed after navigating to About Us
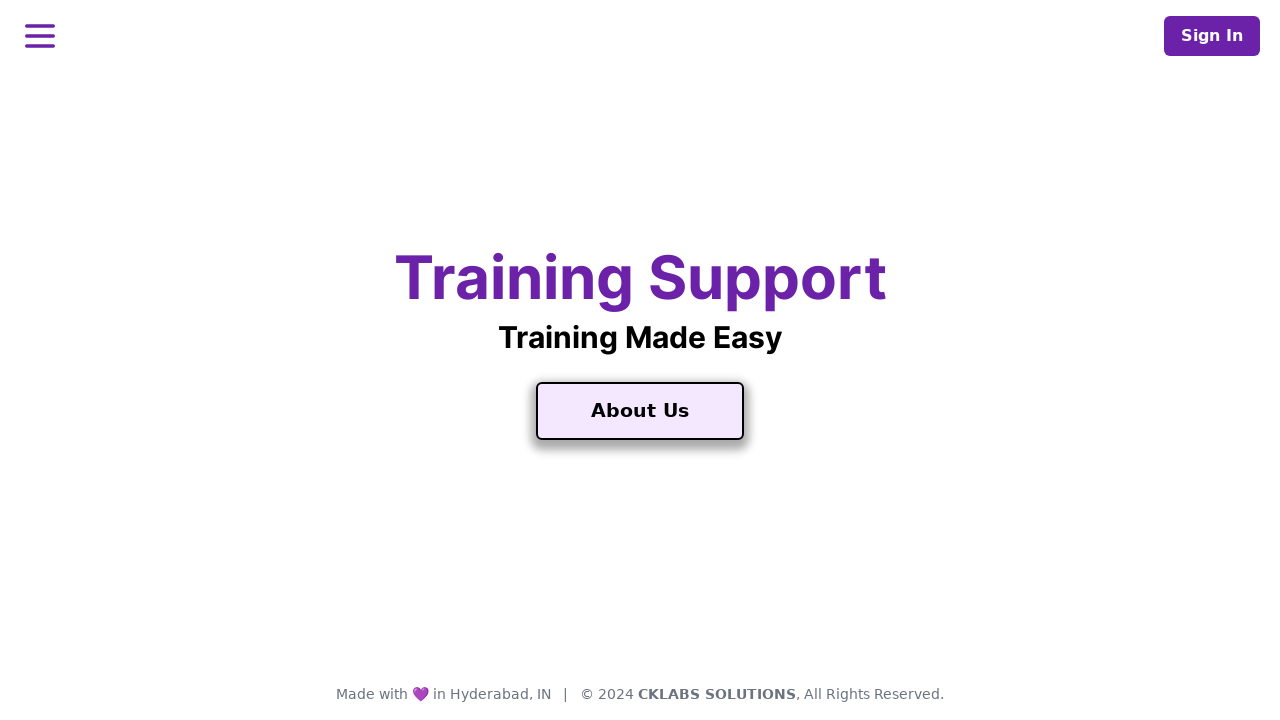

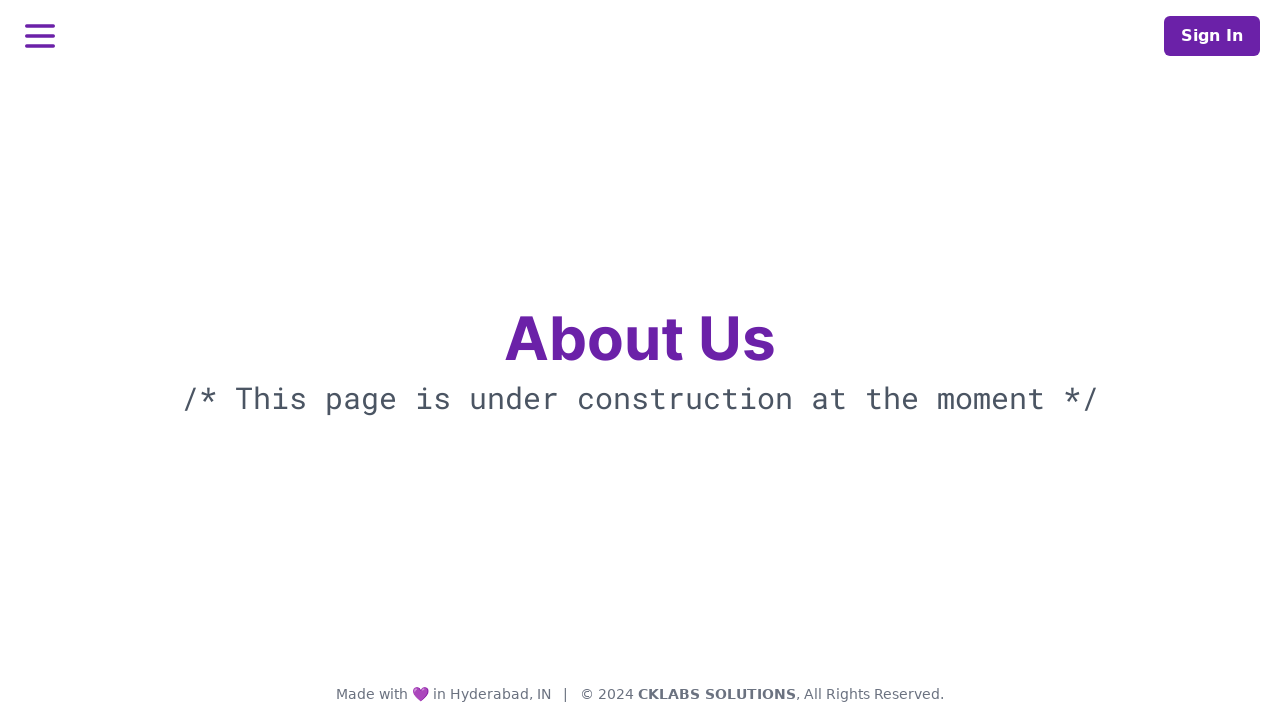